Tests drag and drop functionality by dragging element from column A to column B on the Heroku test application

Starting URL: https://the-internet.herokuapp.com/drag_and_drop

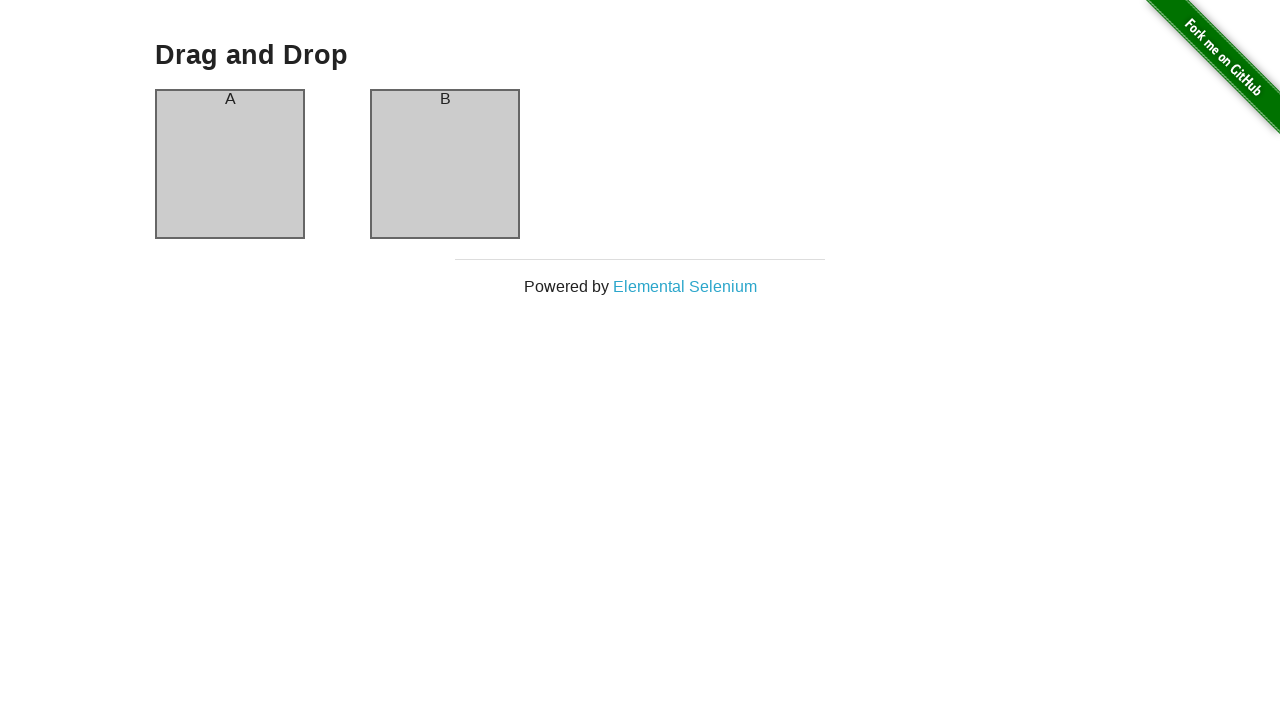

Waited for column A element to be visible
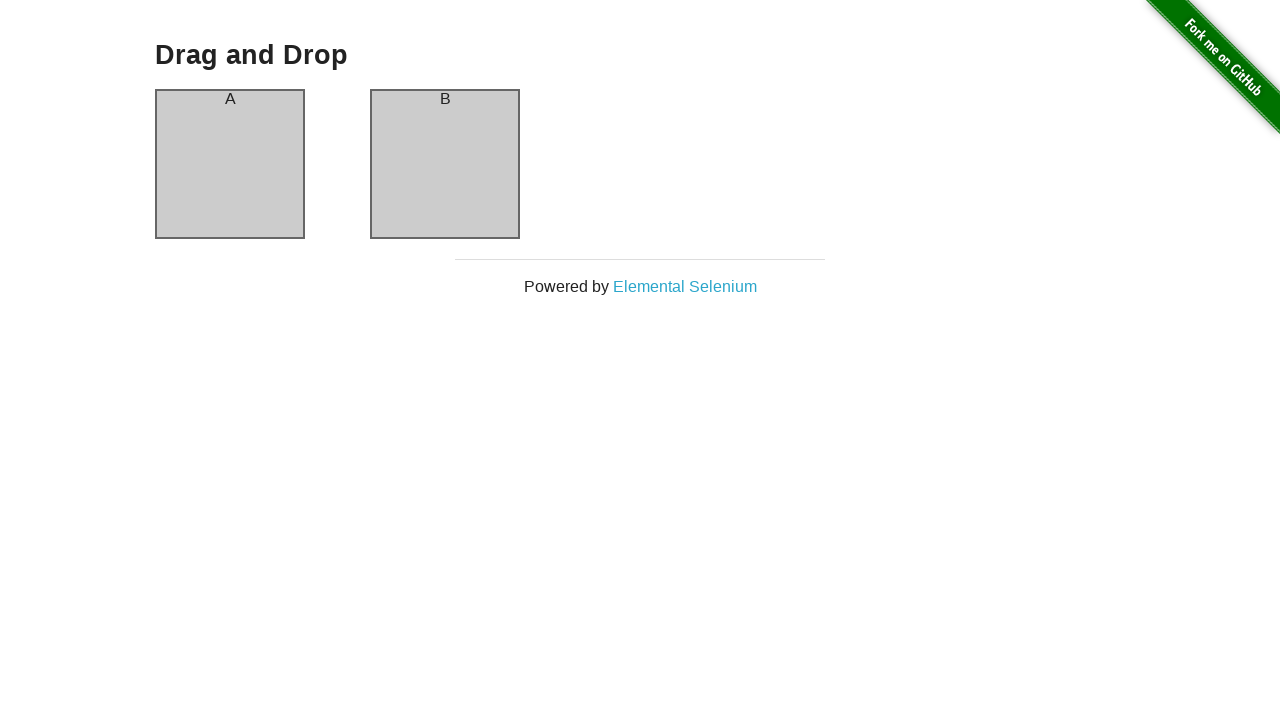

Waited for column B element to be visible
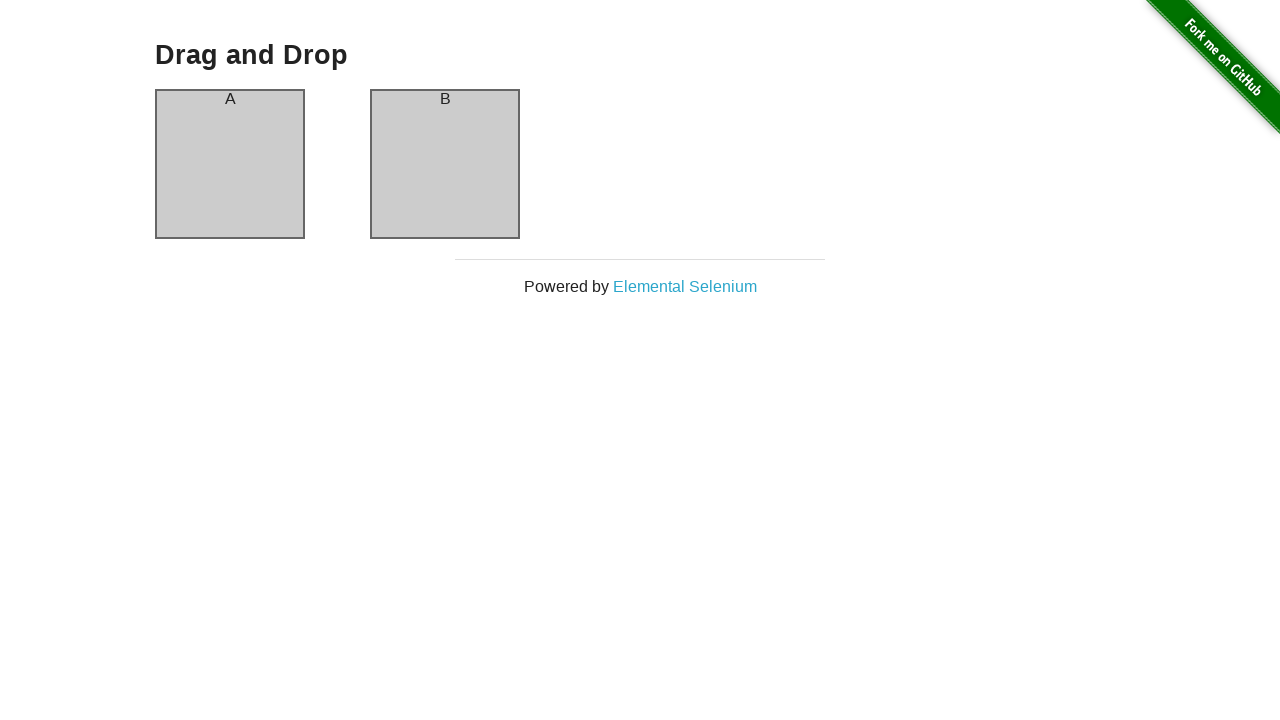

Dragged element from column A to column B at (445, 164)
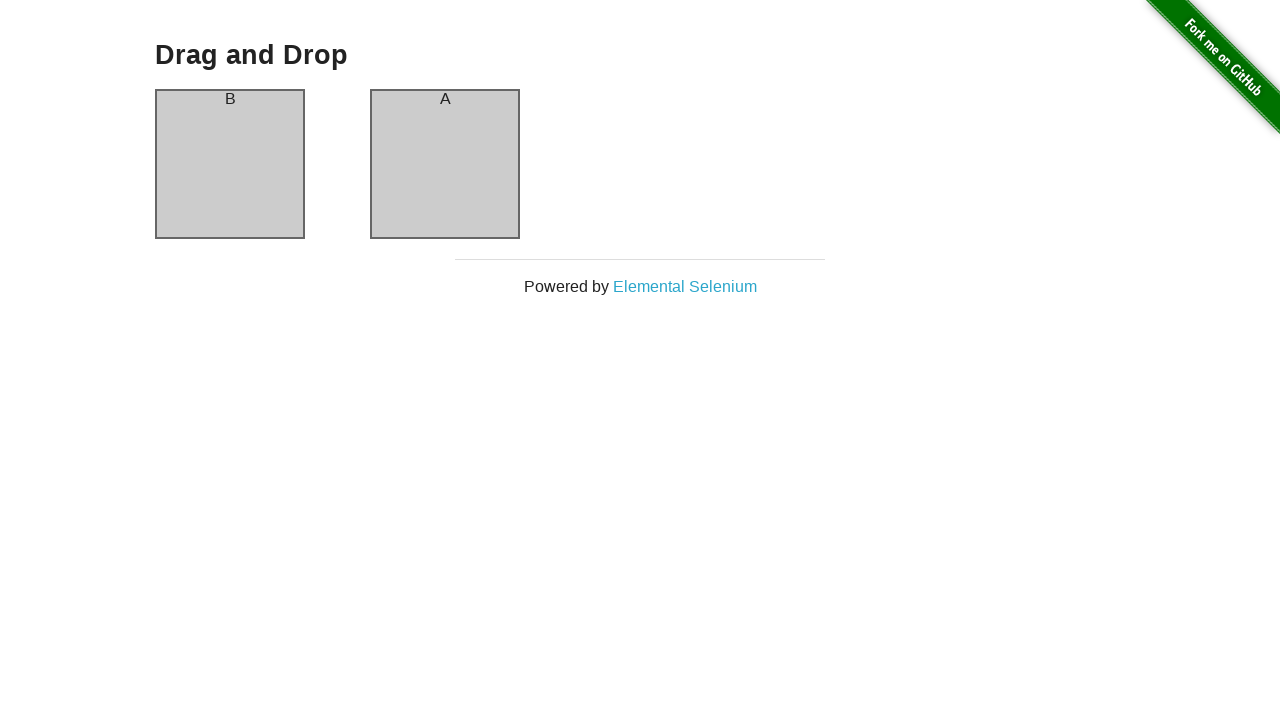

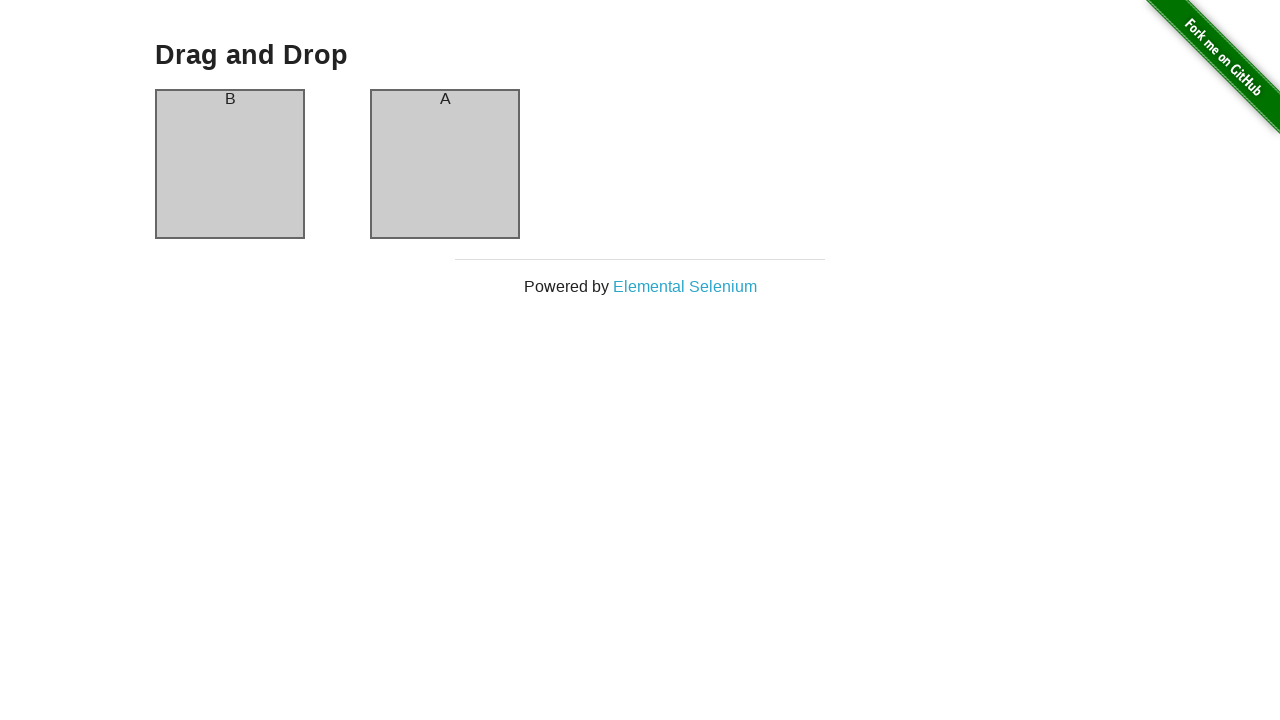